Tests mouse interactions on the Mphasis website including hovering over the Industries menu and clicking on the Payments submenu item with Ctrl key held down

Starting URL: https://www.mphasis.com/home.html

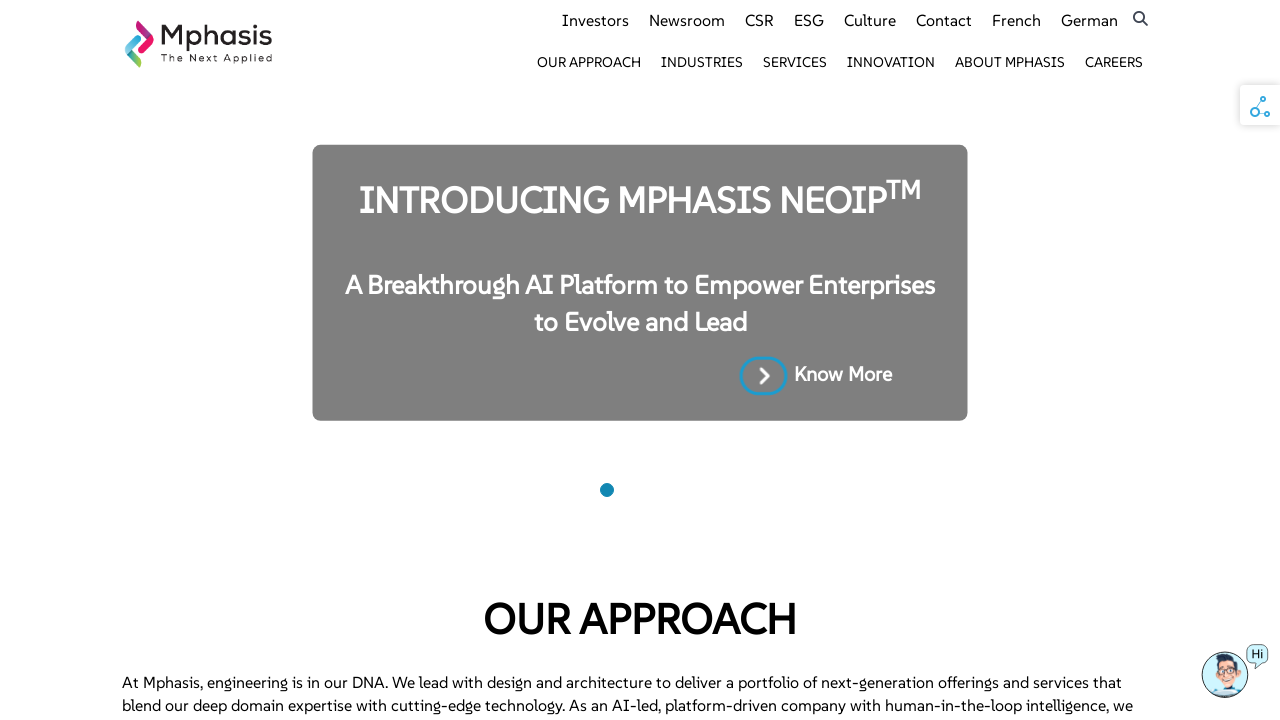

Hovered over Industries menu at (702, 62) on xpath=//a[text()='Industries']
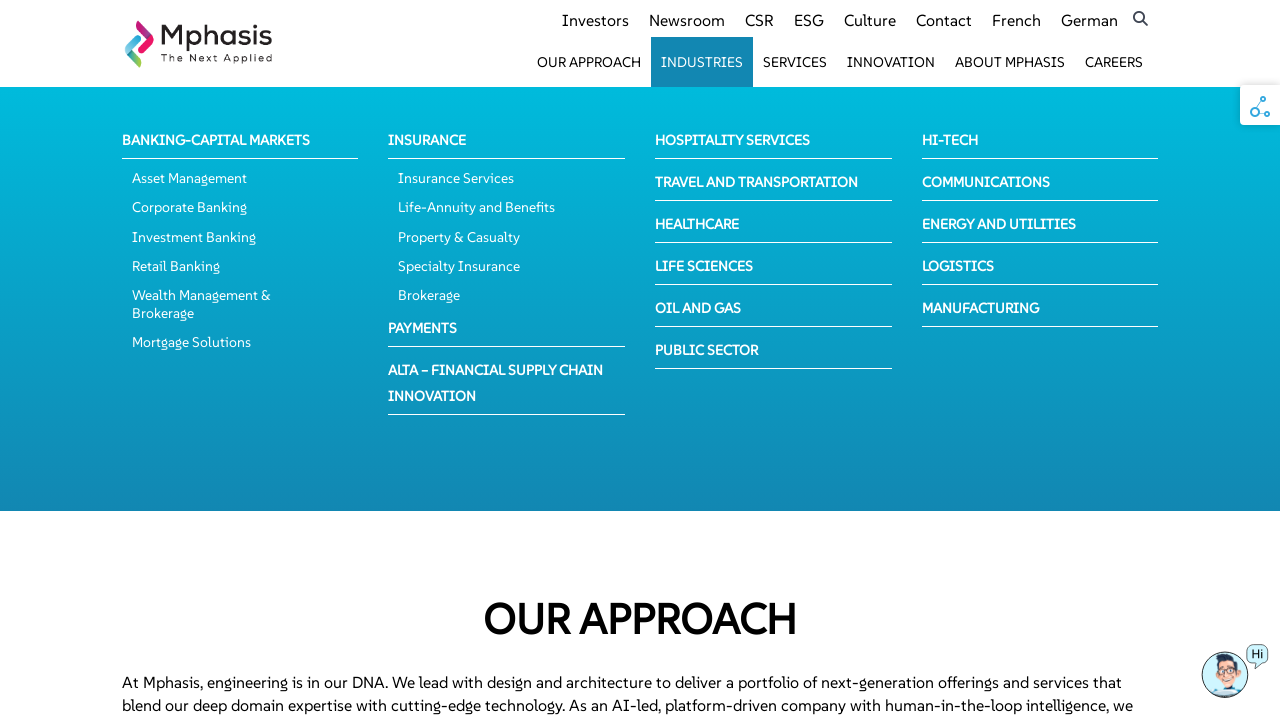

Ctrl+clicked on Payments submenu item to open in new tab at (423, 328) on //span[contains(text(),'Payments')]
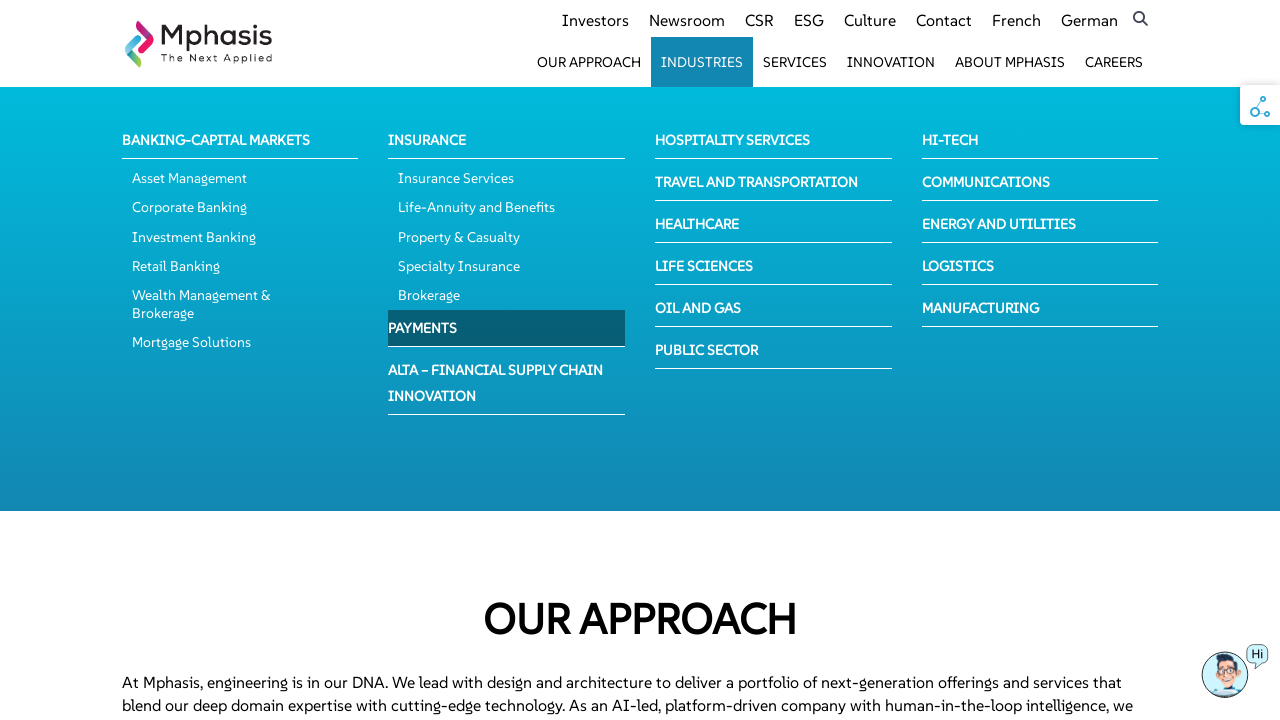

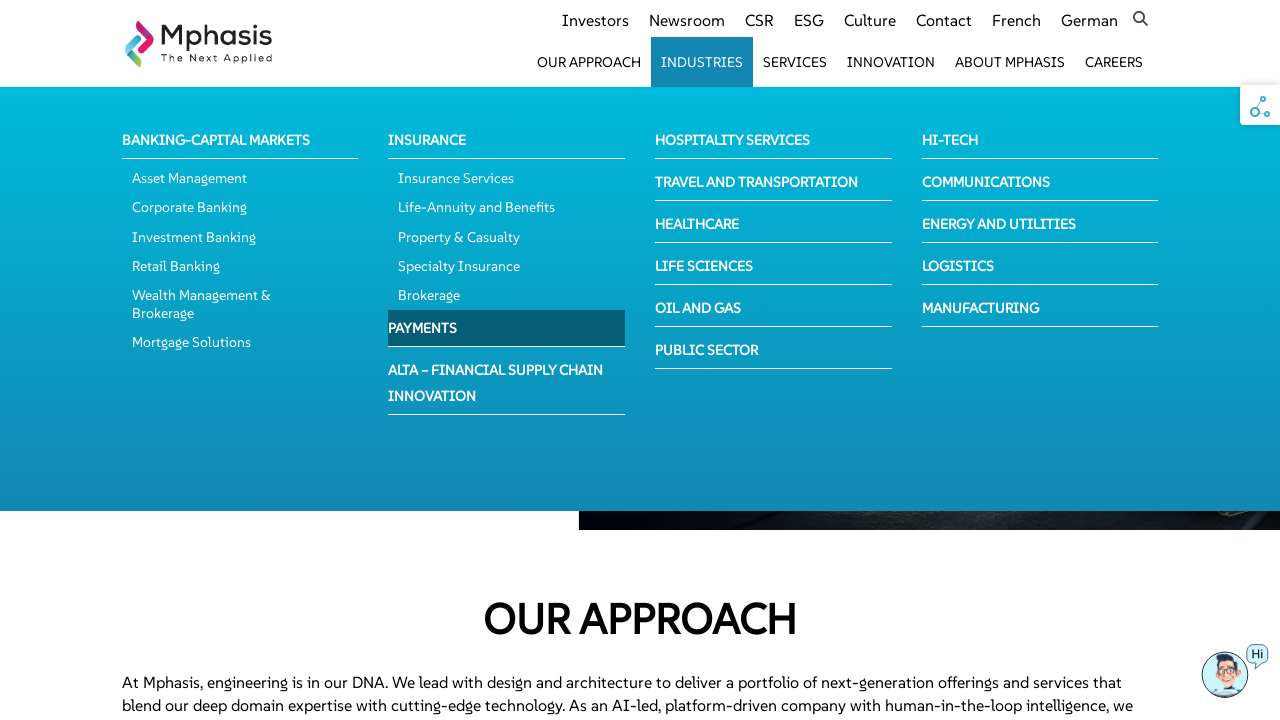